Tests clicking remove and edit icons on specific country rows in a data grid table

Starting URL: https://www.jqueryscript.net/demo/CRUD-Data-Grid-Plugin-jQuery-Quickgrid/

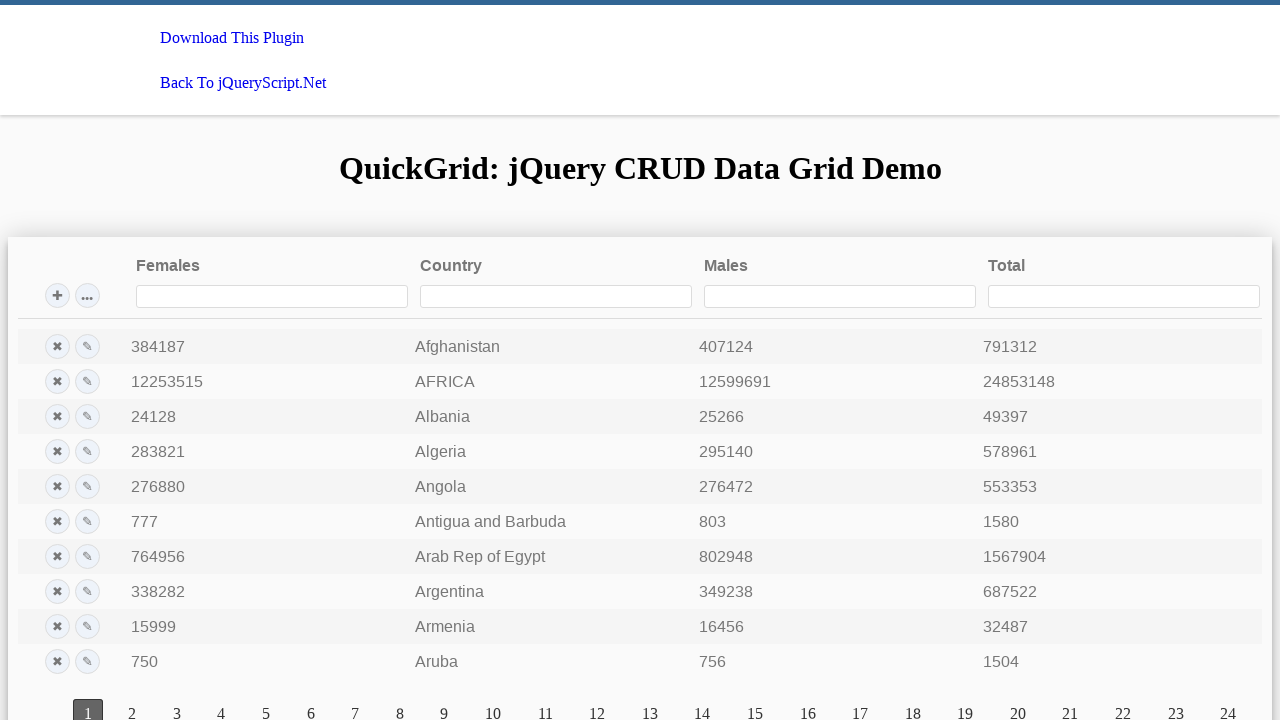

Clicked remove button for Afghanistan row at (57, 346) on xpath=//td[@data-key='country' and text()='Afghanistan']/preceding-sibling::td[@
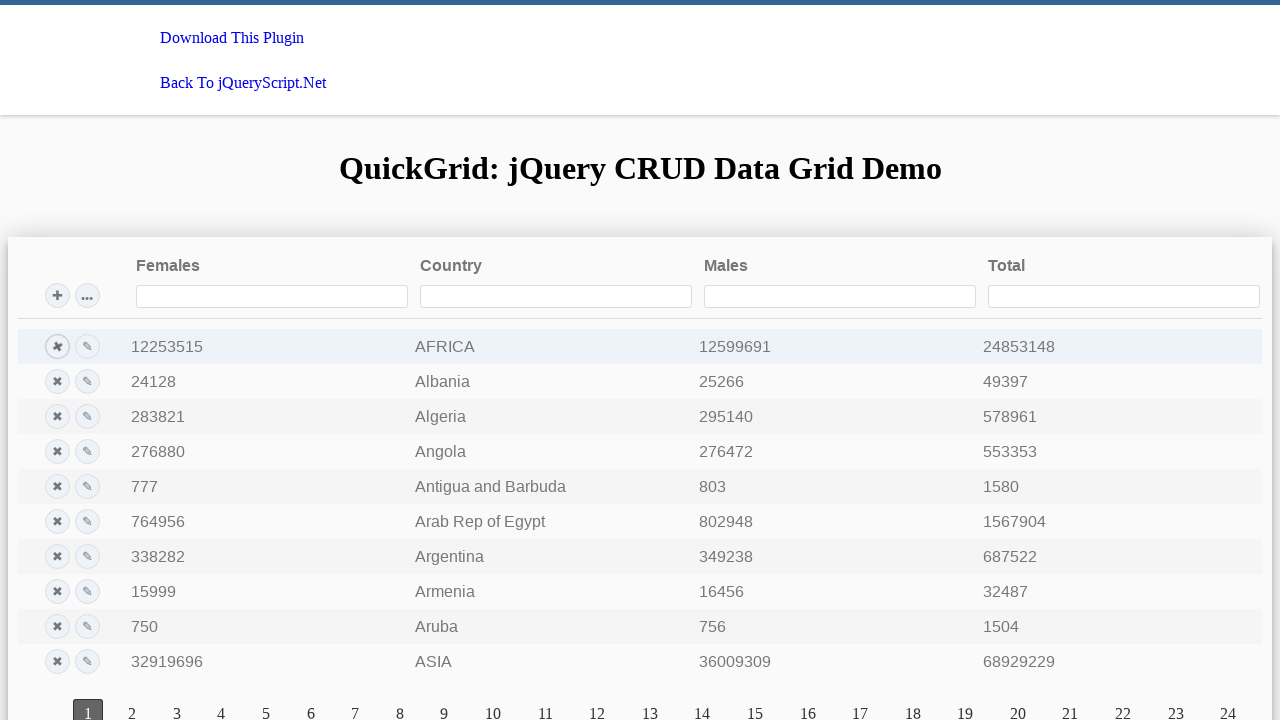

Waited 2 seconds for Afghanistan row removal
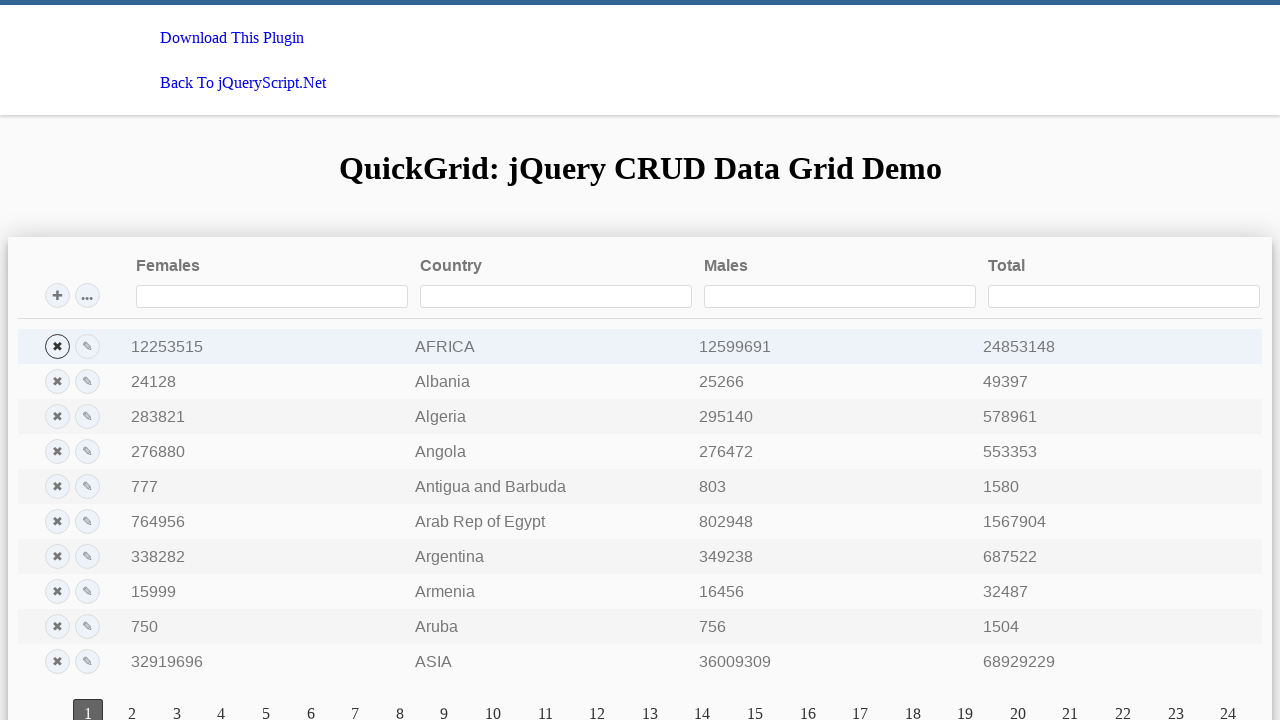

Clicked remove button for Algeria row at (57, 416) on xpath=//td[@data-key='country' and text()='Algeria']/preceding-sibling::td[@clas
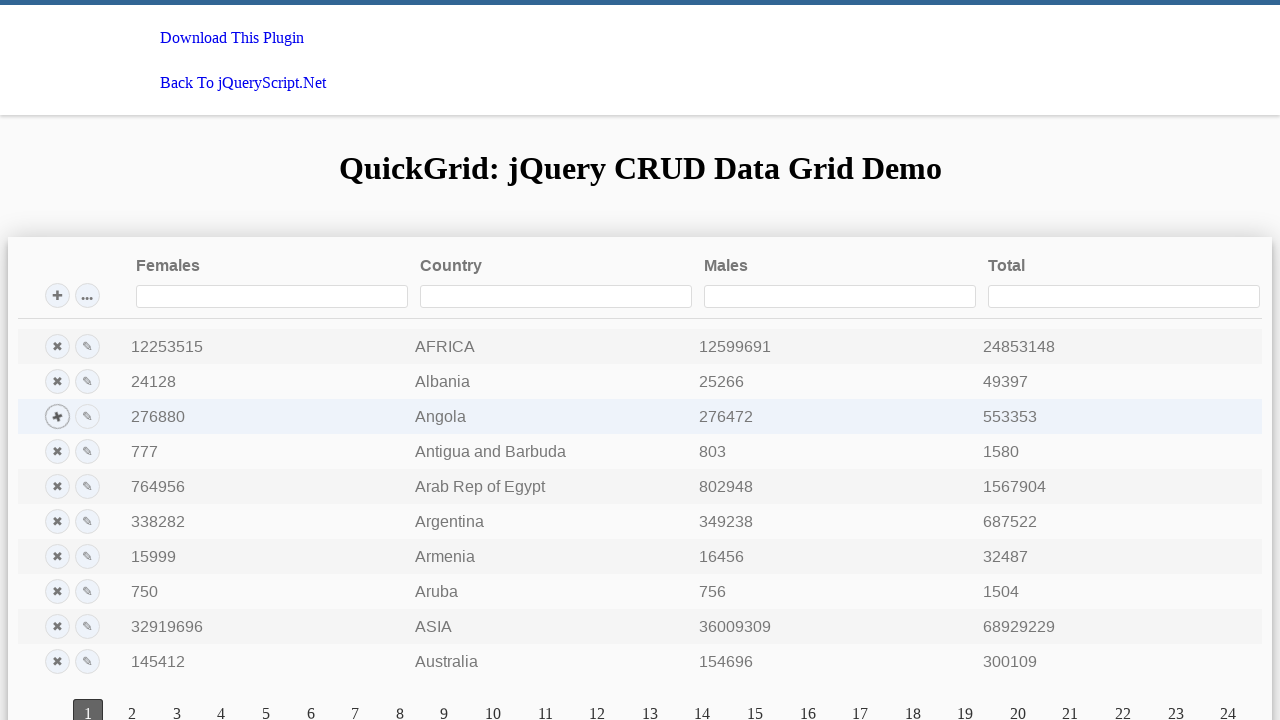

Waited 2 seconds for Algeria row removal
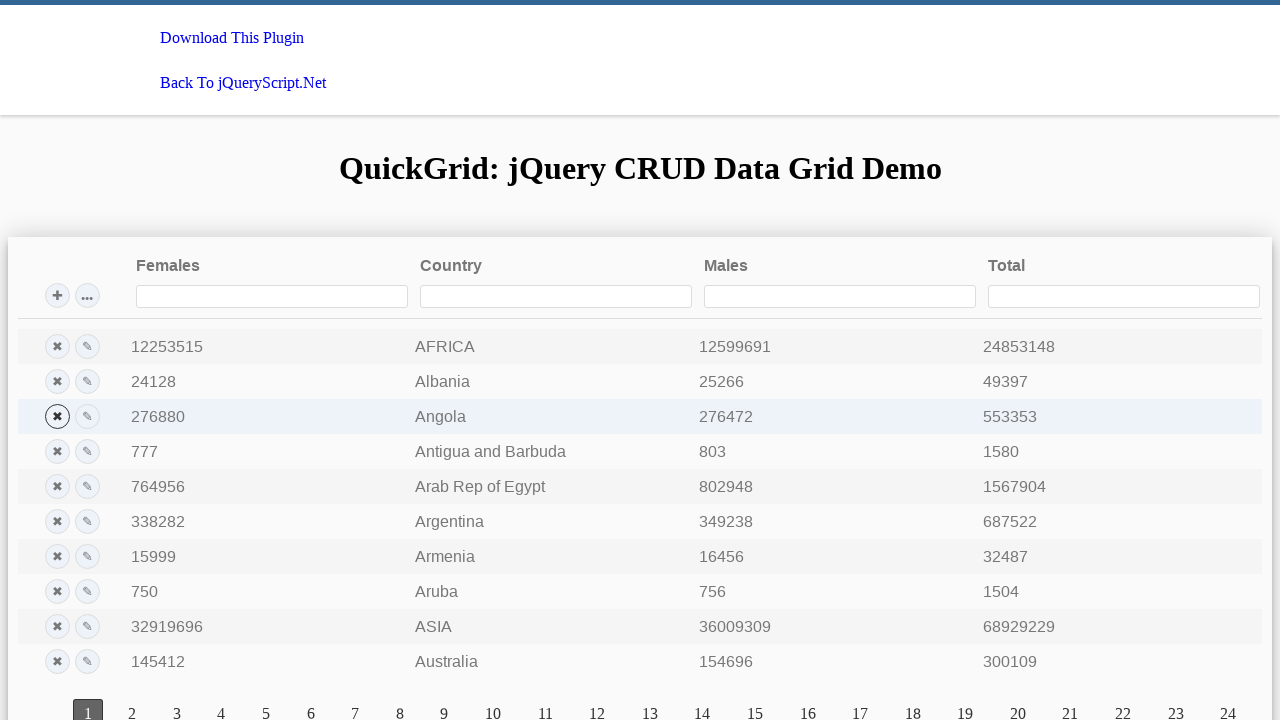

Clicked remove button for Armenia row at (57, 556) on xpath=//td[@data-key='country' and text()='Armenia']/preceding-sibling::td[@clas
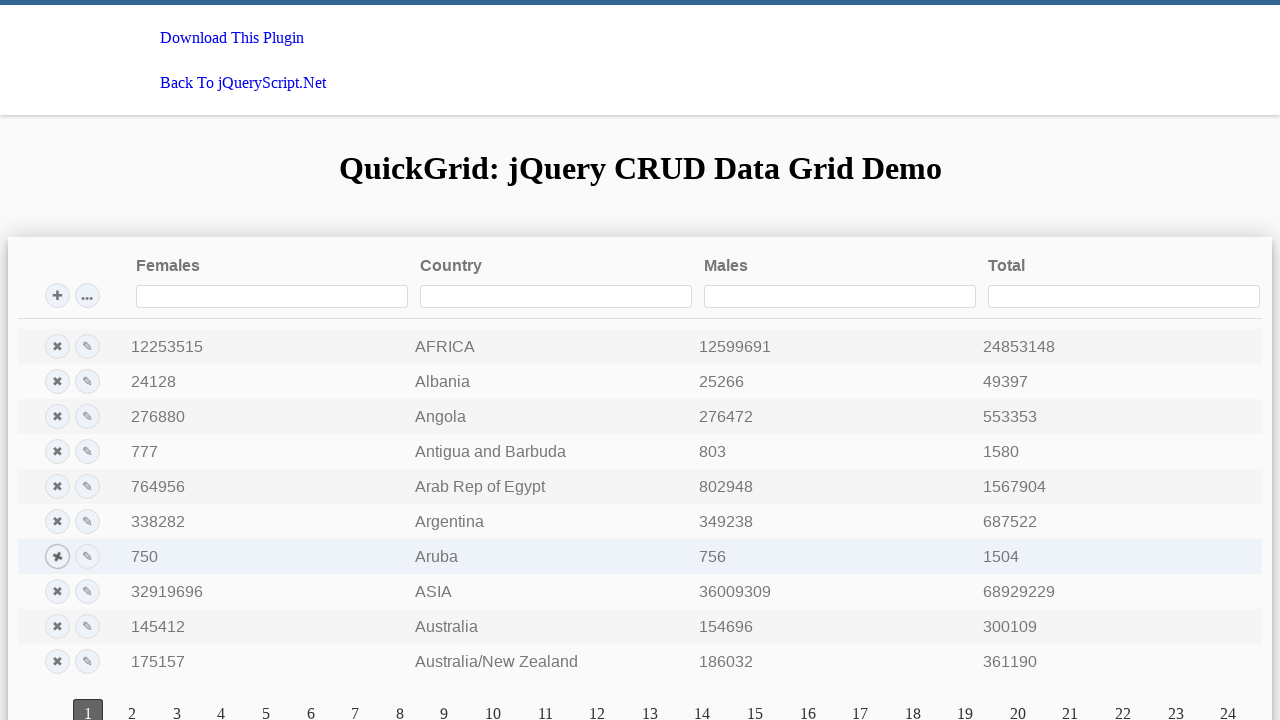

Waited 2 seconds for Armenia row removal
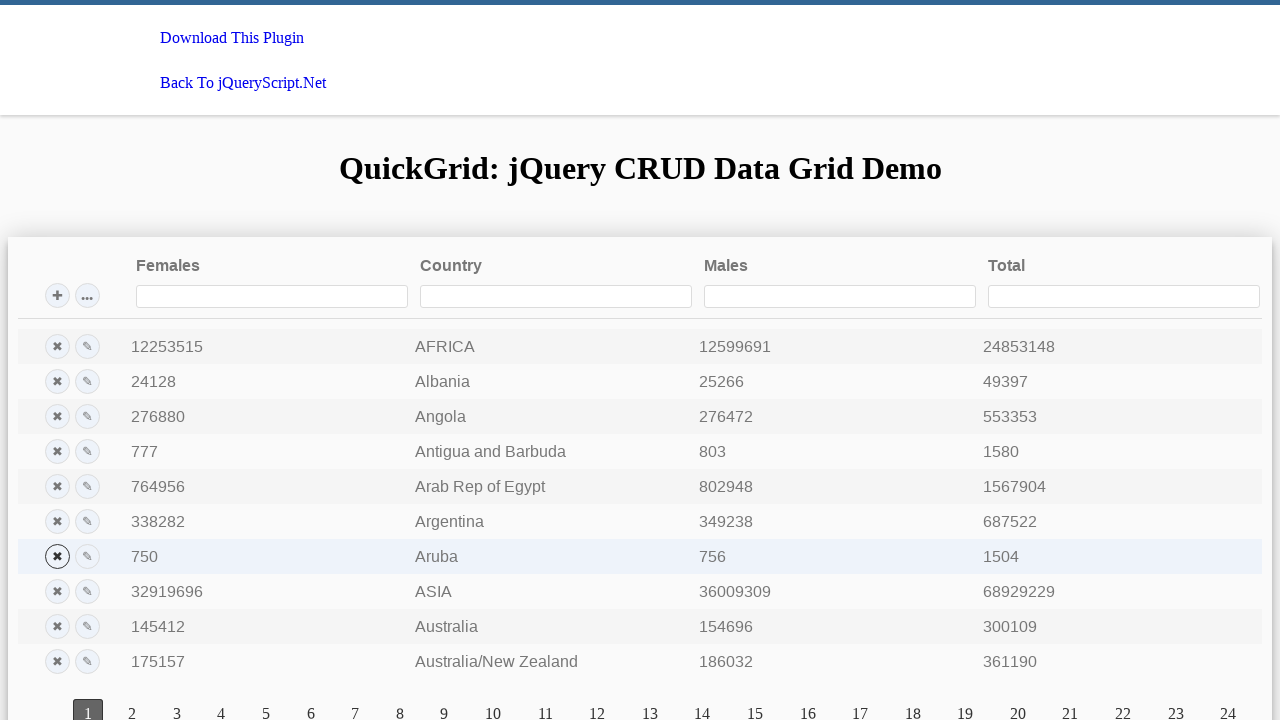

Clicked edit button for Australia row at (87, 626) on xpath=//td[@data-key='country' and text()='Australia']/preceding-sibling::td[@cl
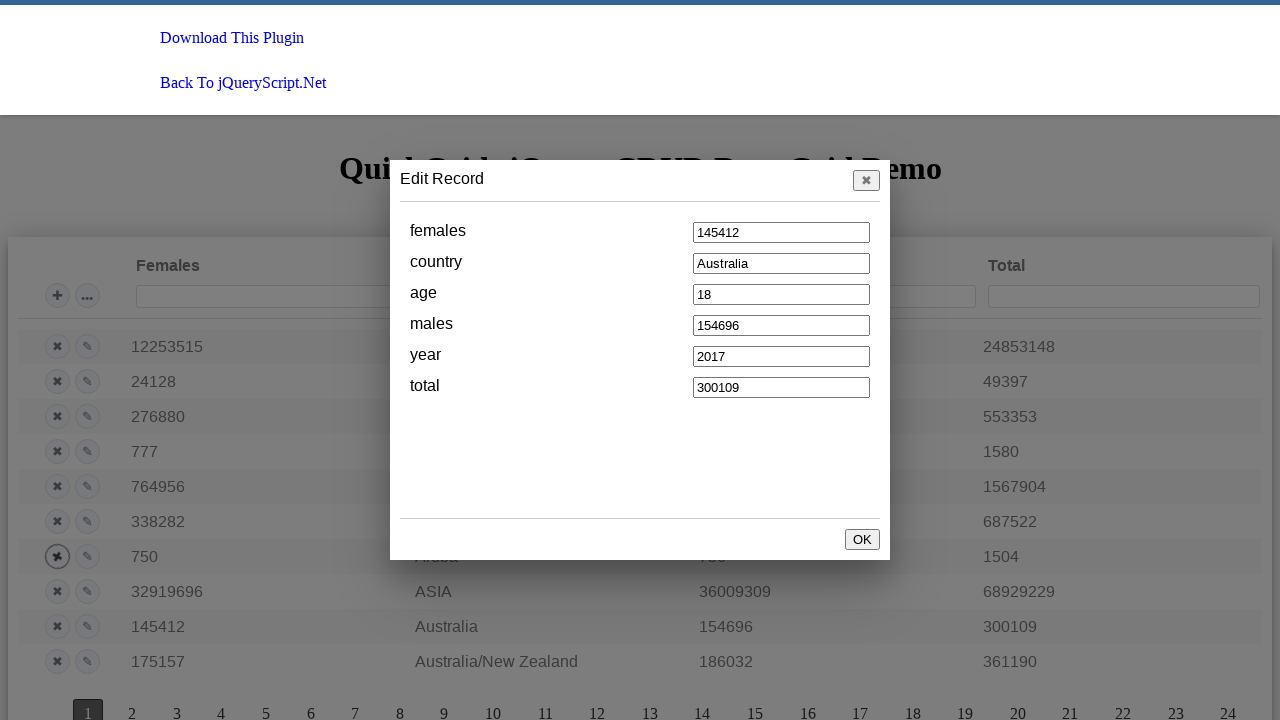

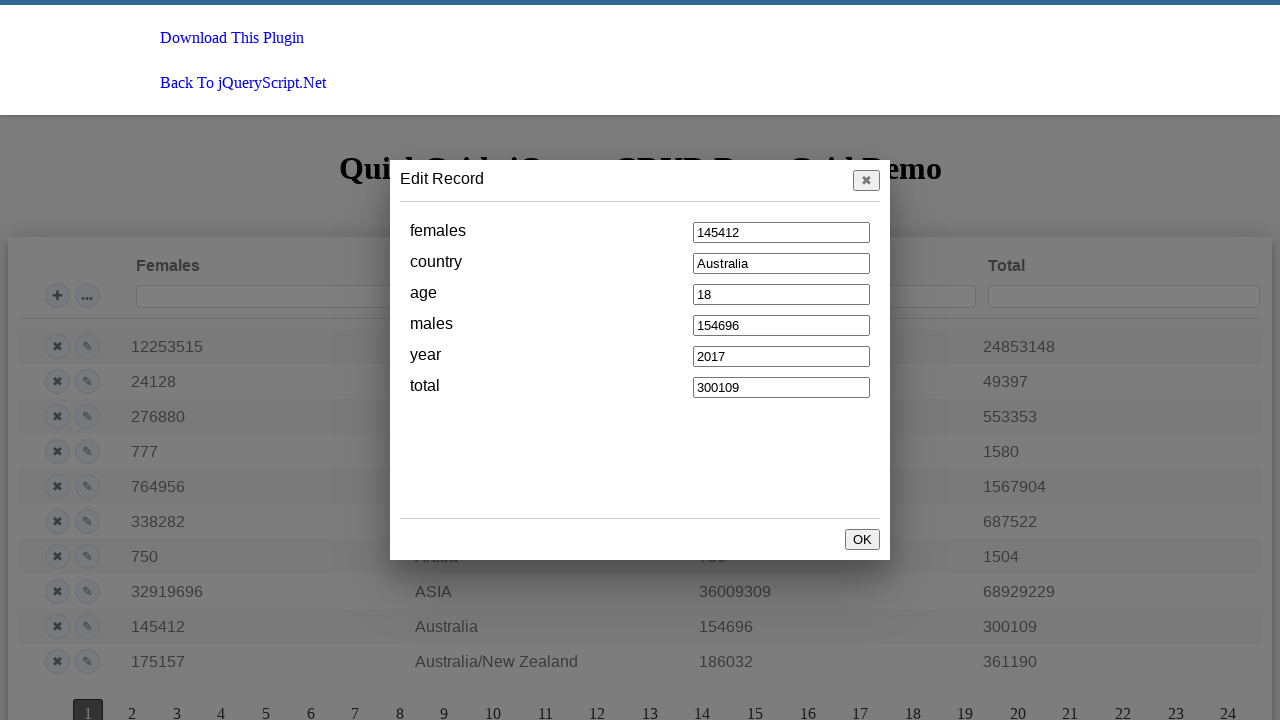